Tests drag-and-drop functionality on jQuery UI demo page by switching to an iframe and dragging an element onto a droppable target

Starting URL: https://jqueryui.com/droppable/

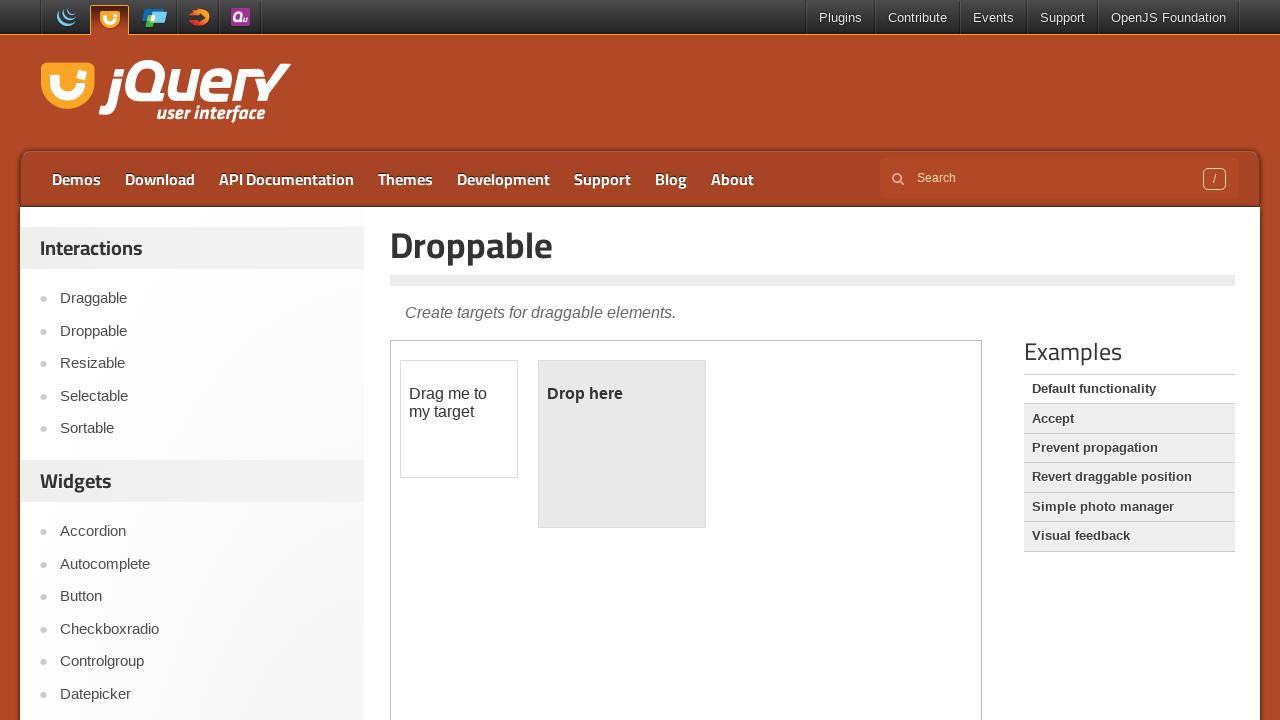

Navigated to jQuery UI droppable demo page
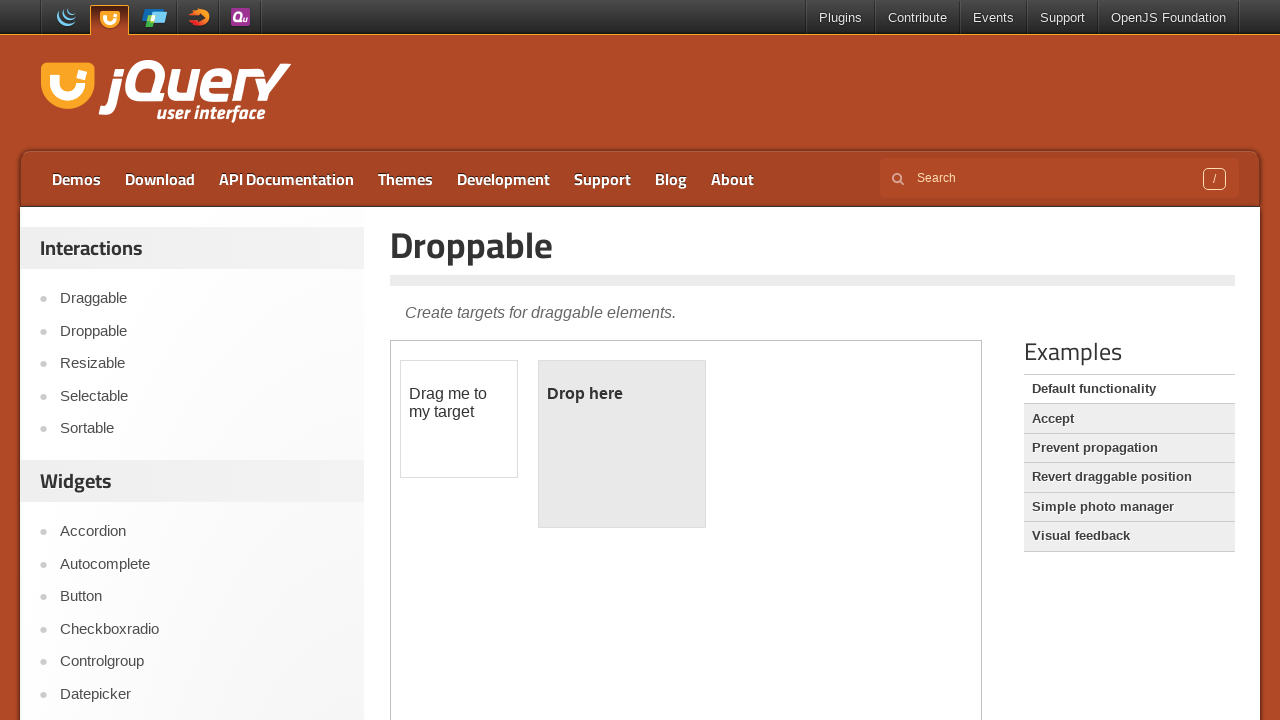

Selected the demo iframe
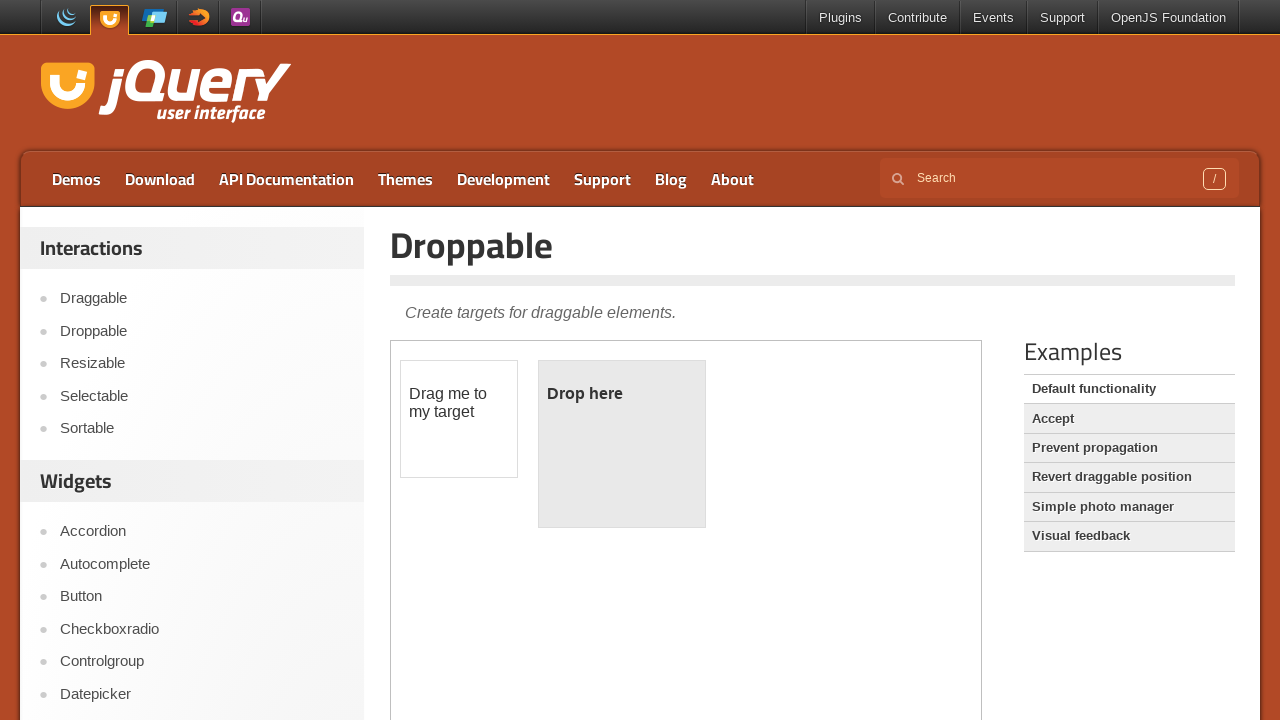

Draggable element is now visible
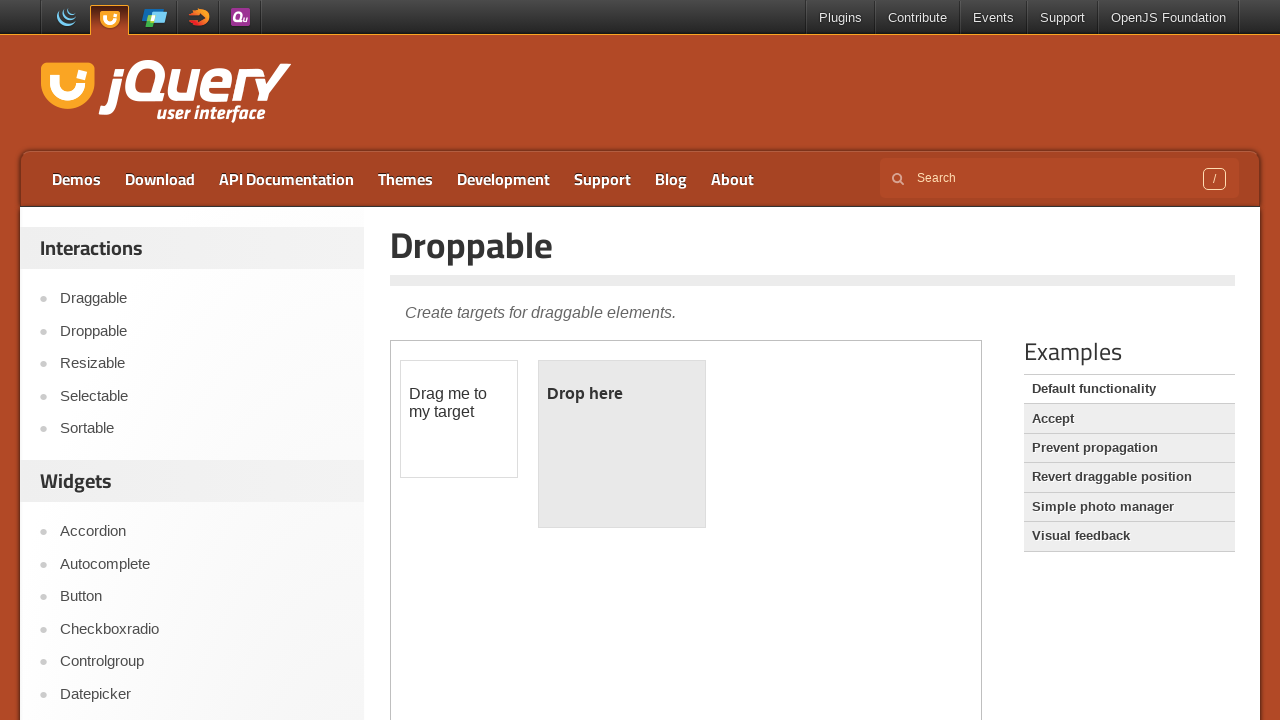

Dragged the draggable element onto the droppable target at (622, 444)
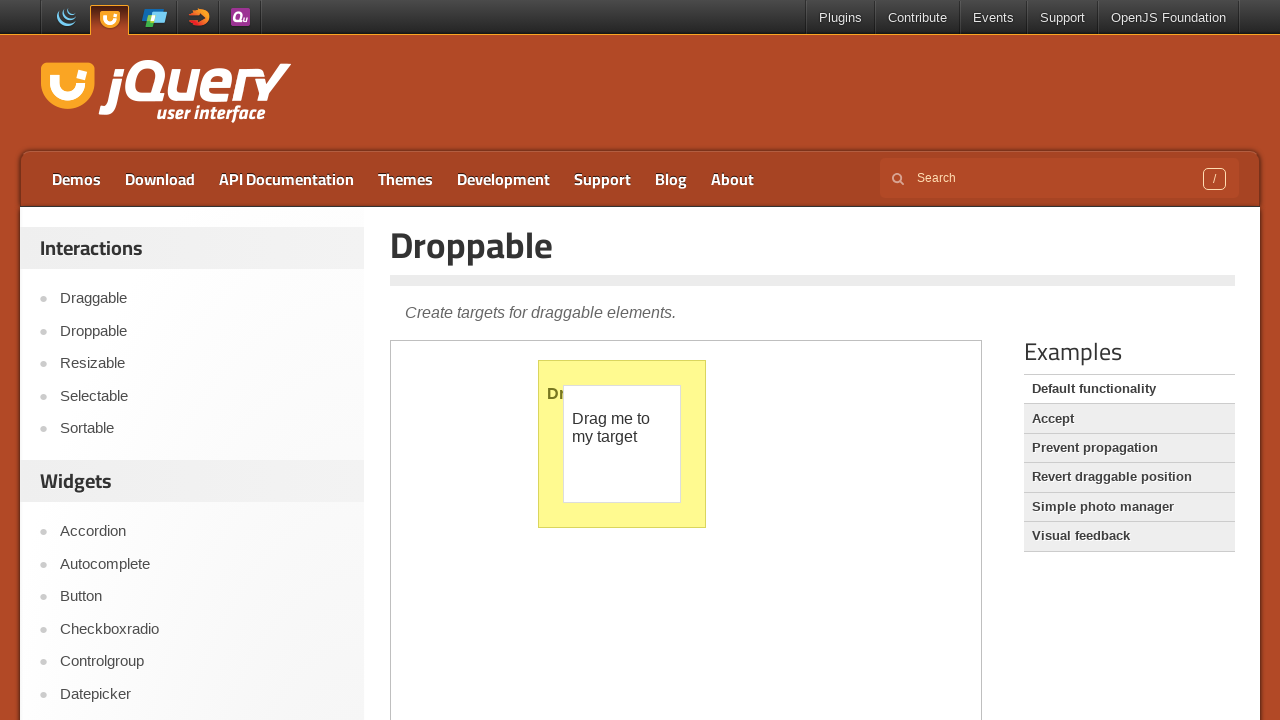

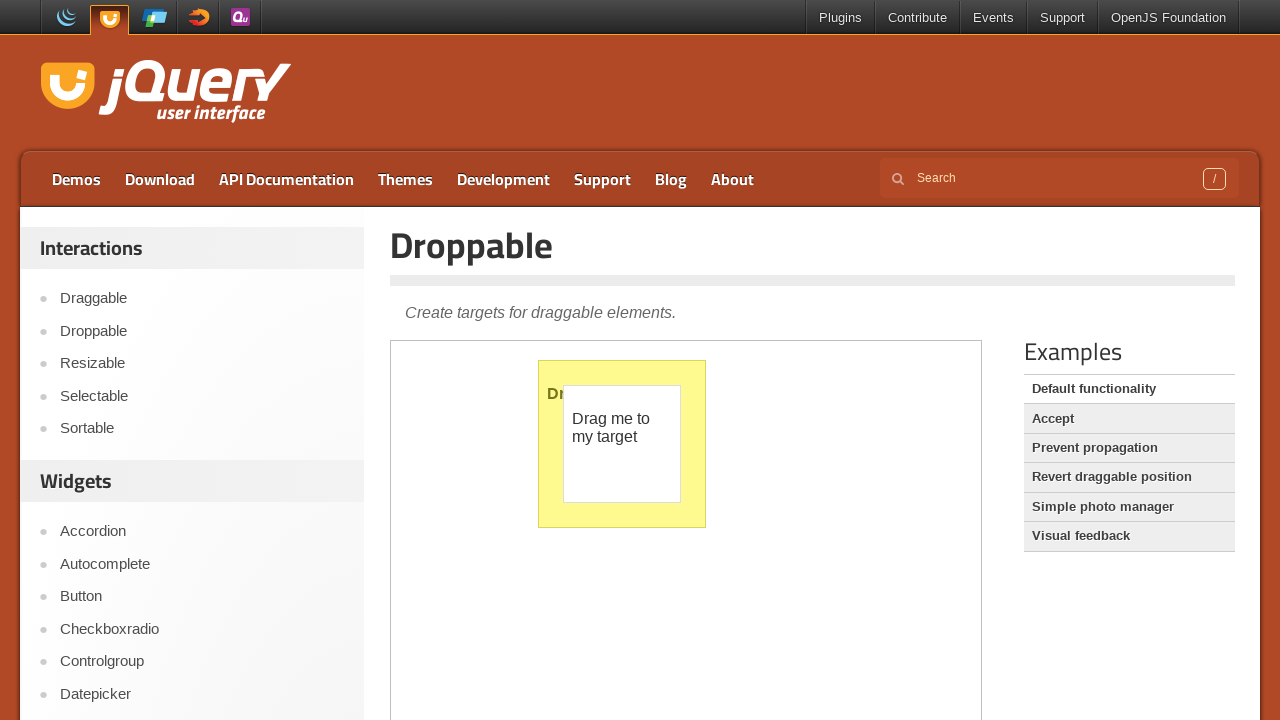